Tests drag and drop functionality by dragging an image element and dropping it into a target box element

Starting URL: https://formy-project.herokuapp.com/dragdrop

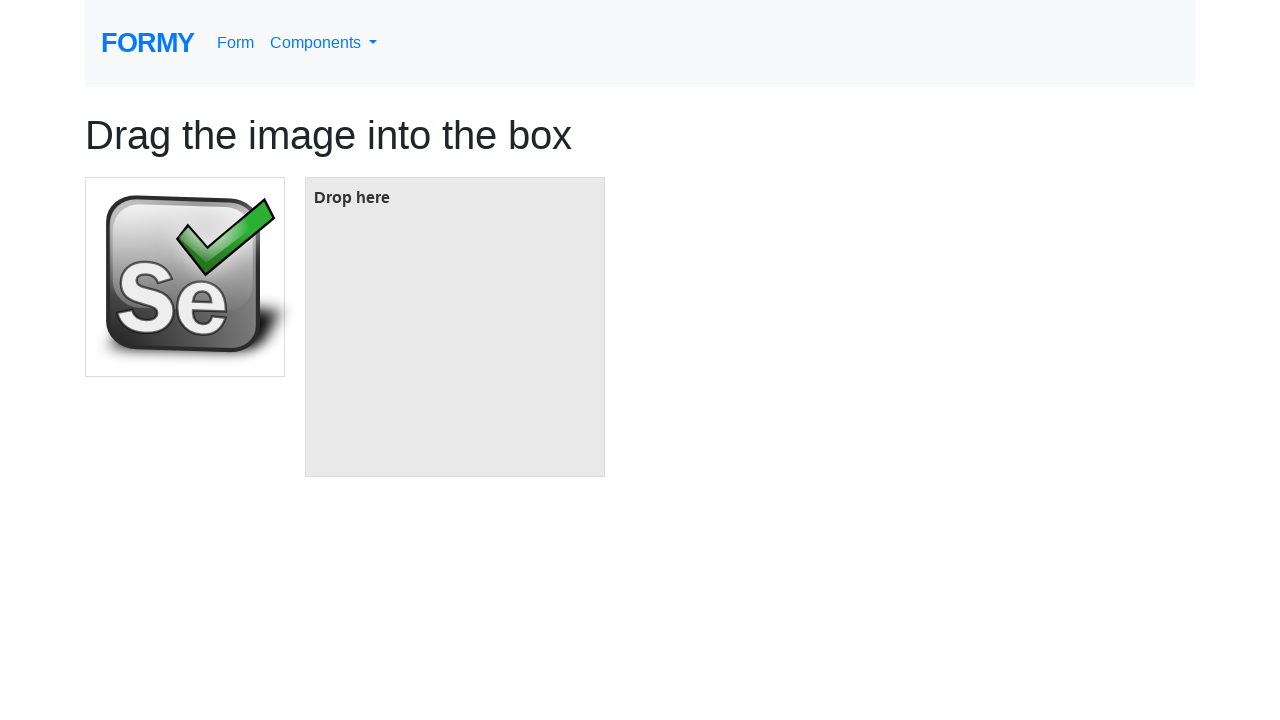

Waited for draggable image element to be present
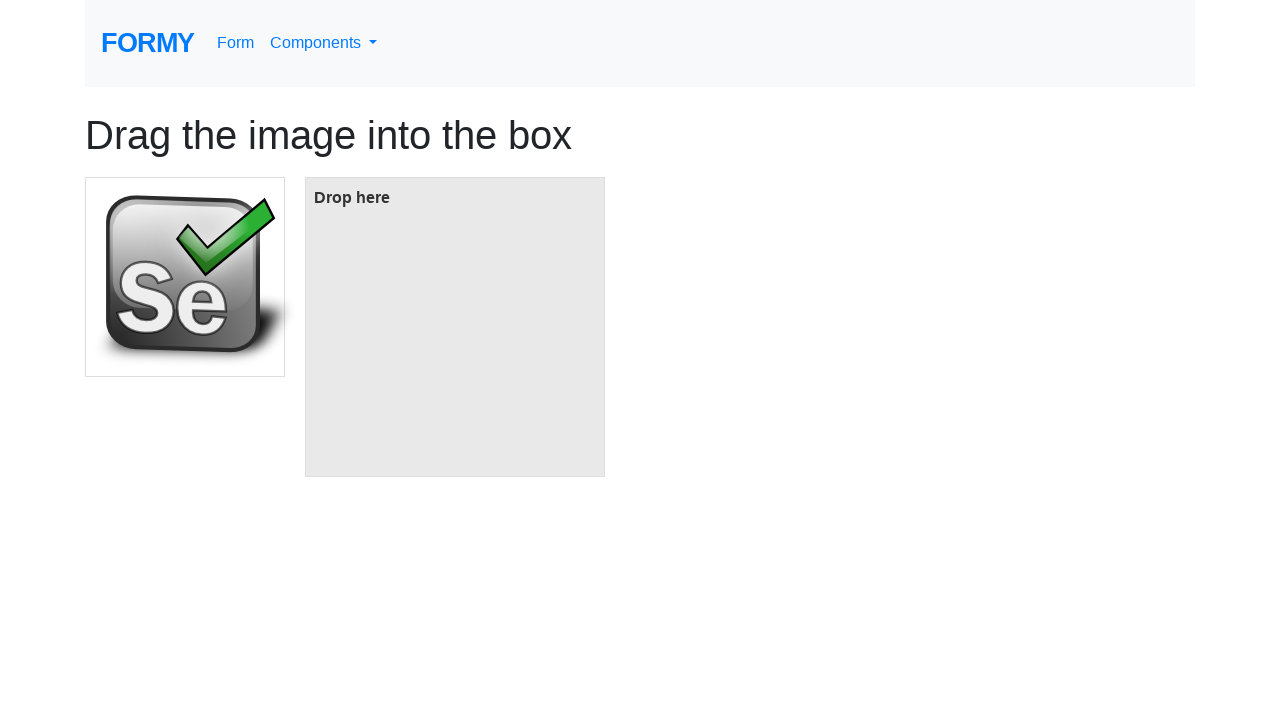

Waited for target box element to be present
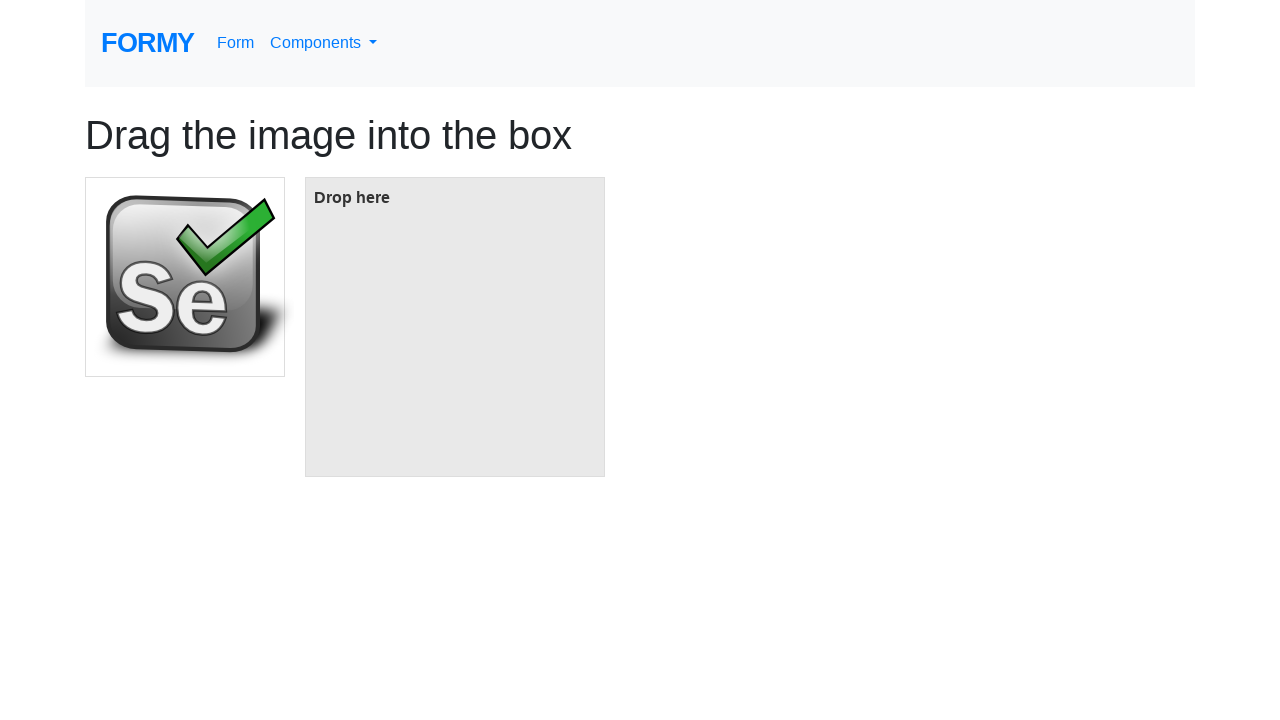

Dragged image element and dropped it into target box at (455, 327)
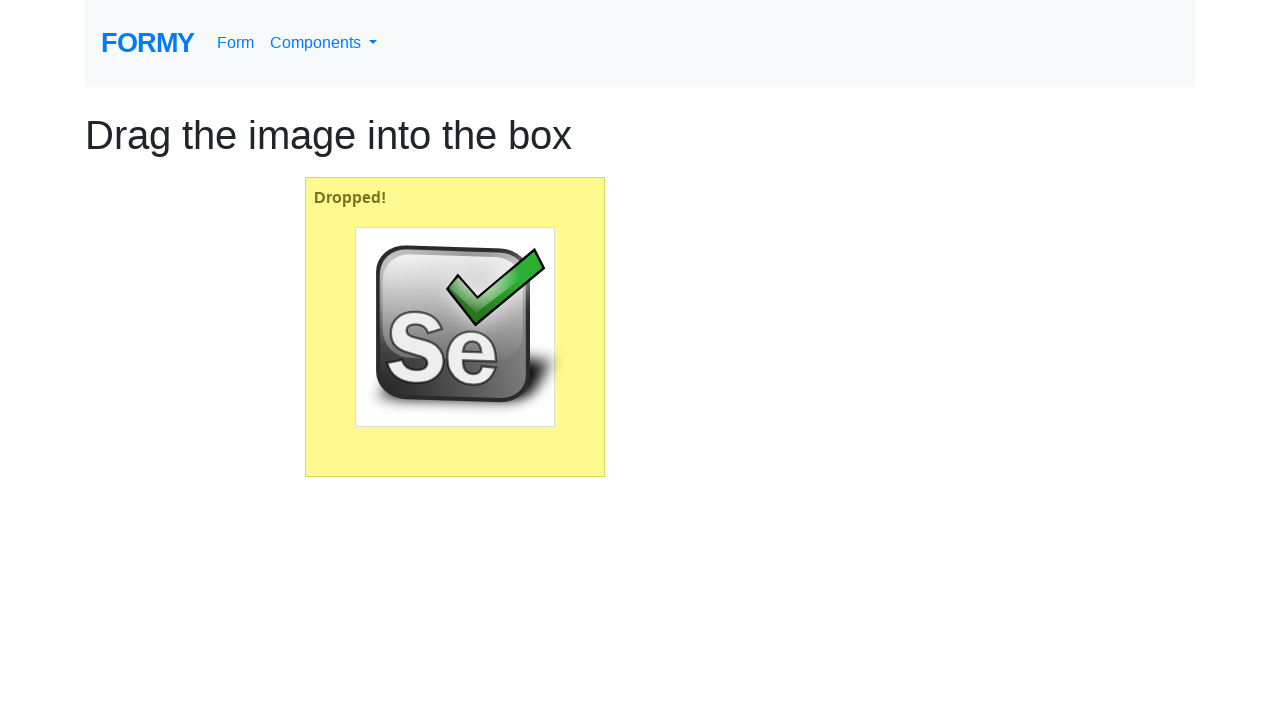

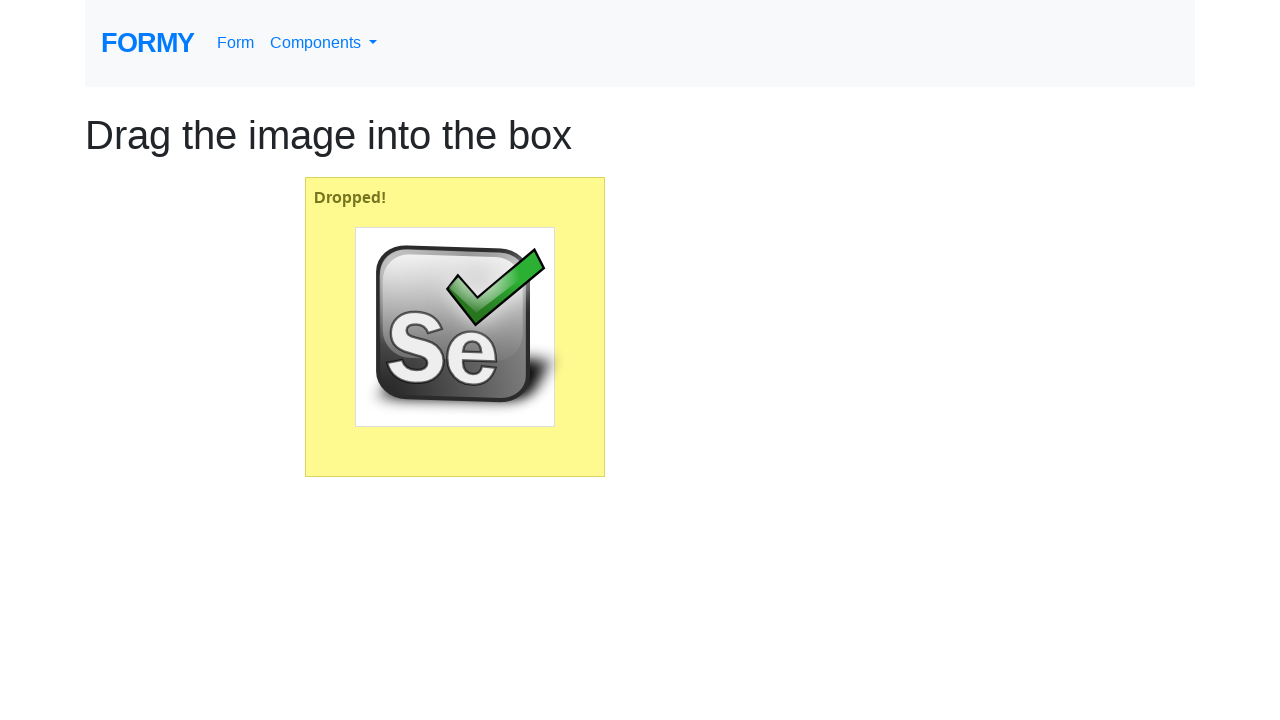